Navigates to the Top List menu and verifies the page displays "Top Rated" header

Starting URL: http://www.99-bottles-of-beer.net/

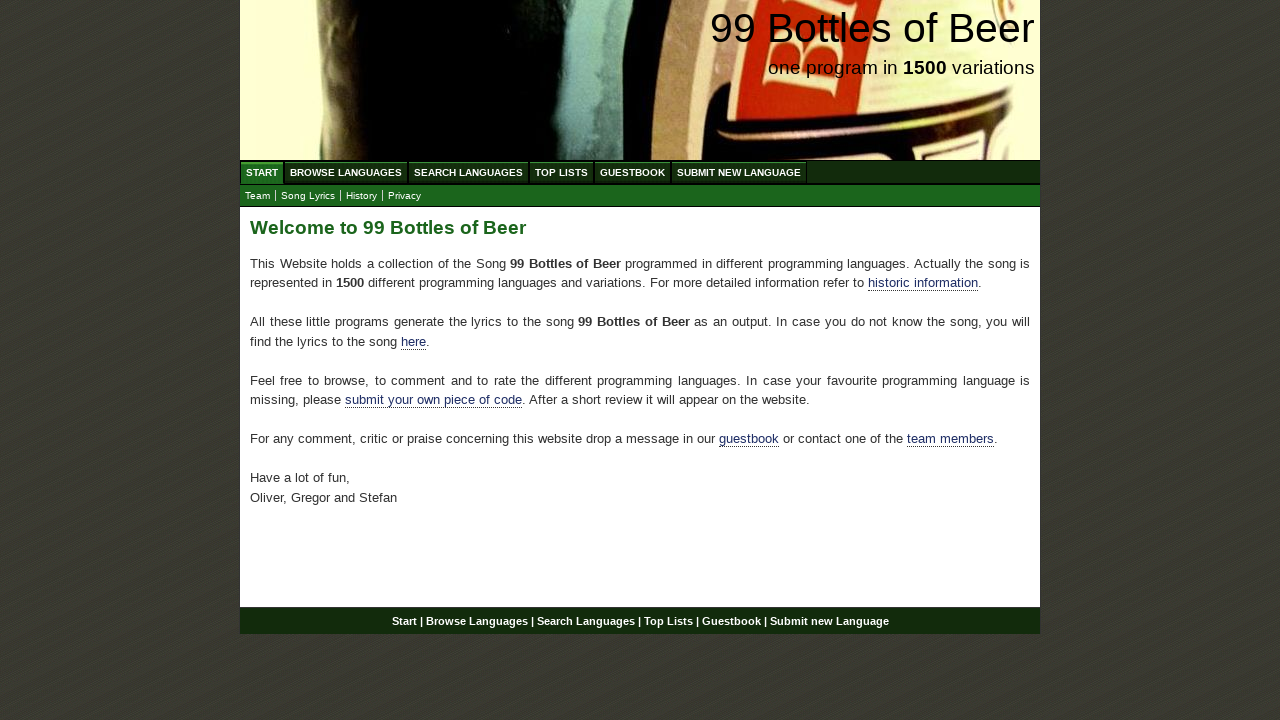

Clicked on Top List menu at (562, 172) on text=Top List
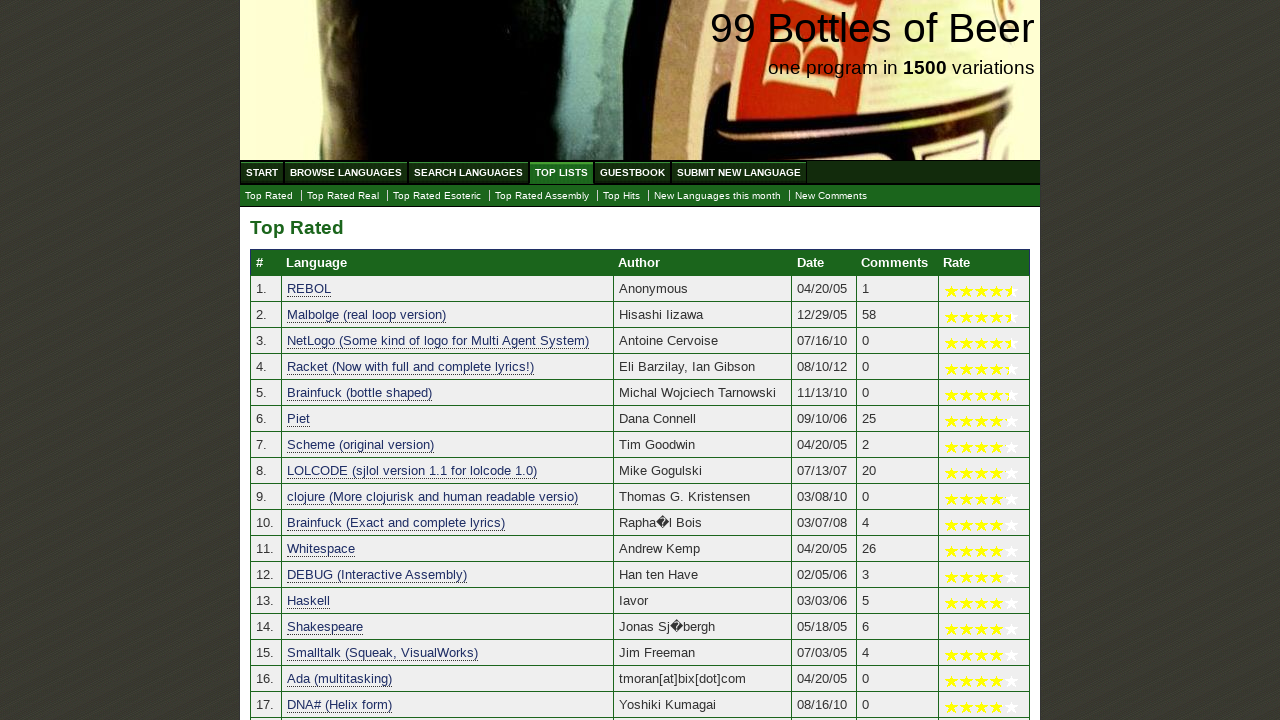

Waited for Top Rated header to load
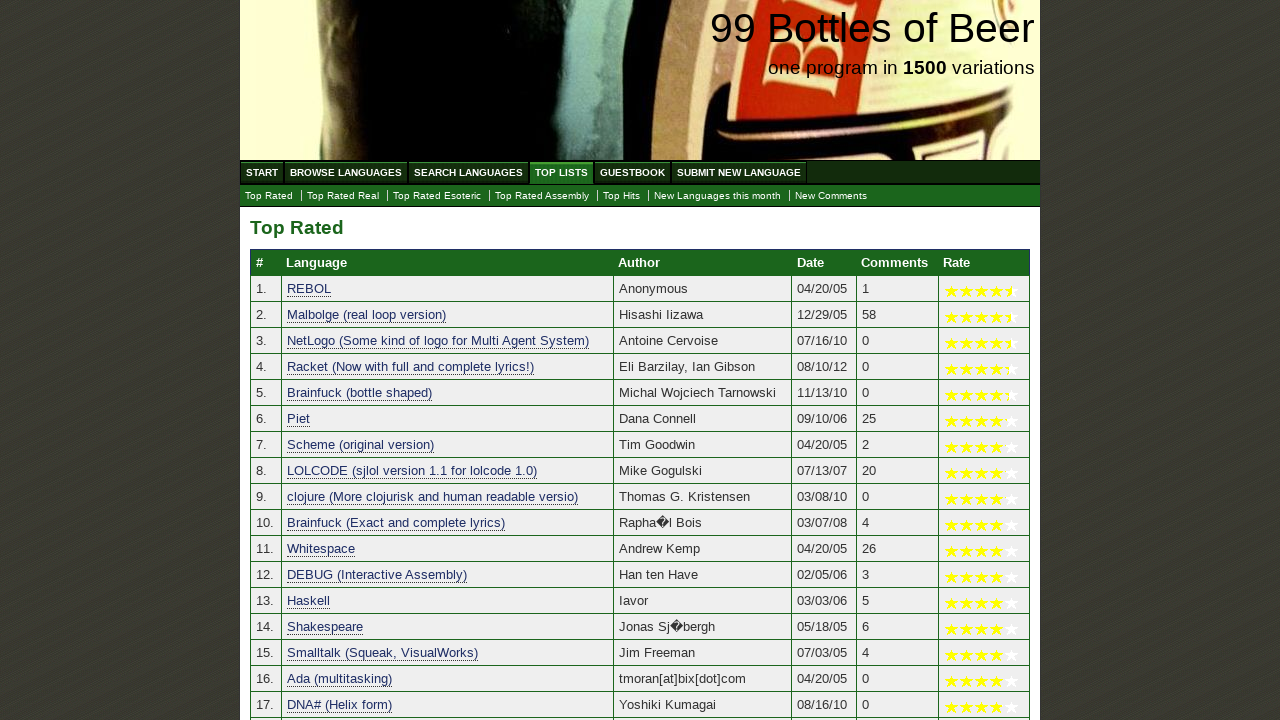

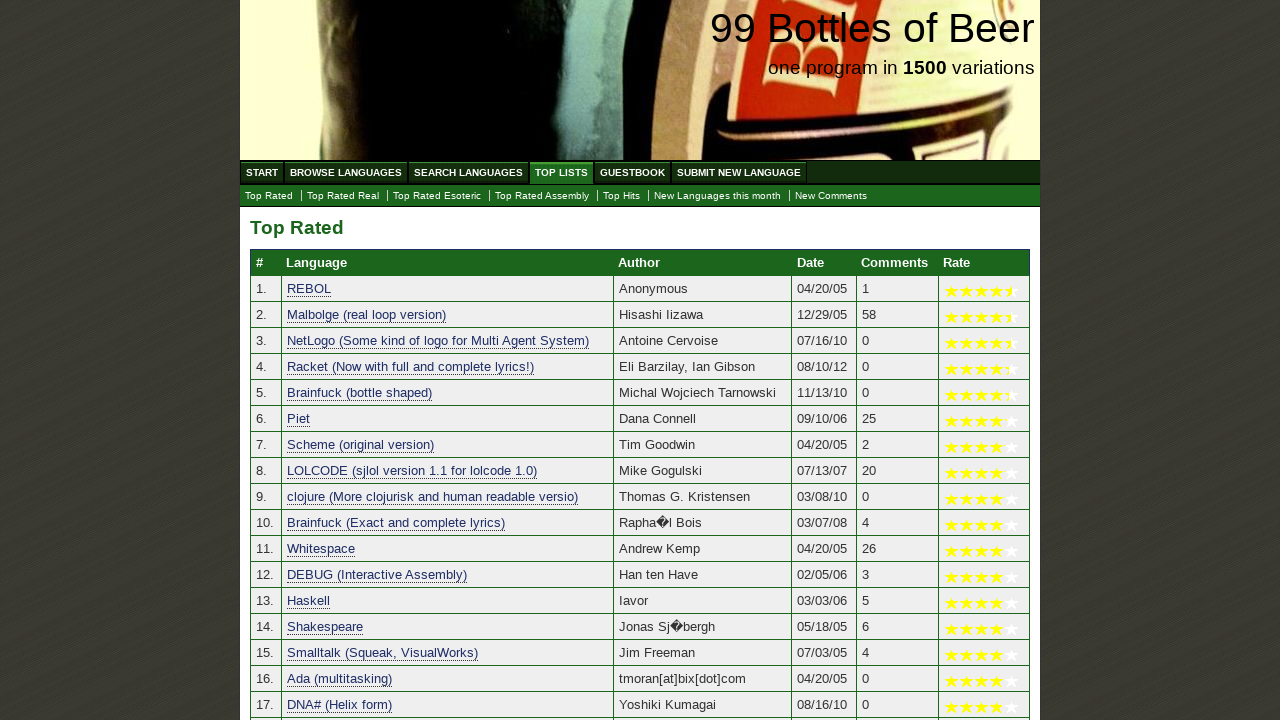